Tests basic browser navigation by going to Tesla's website, navigating back, then navigating forward to verify browser history navigation works correctly.

Starting URL: https://www.tesla.com

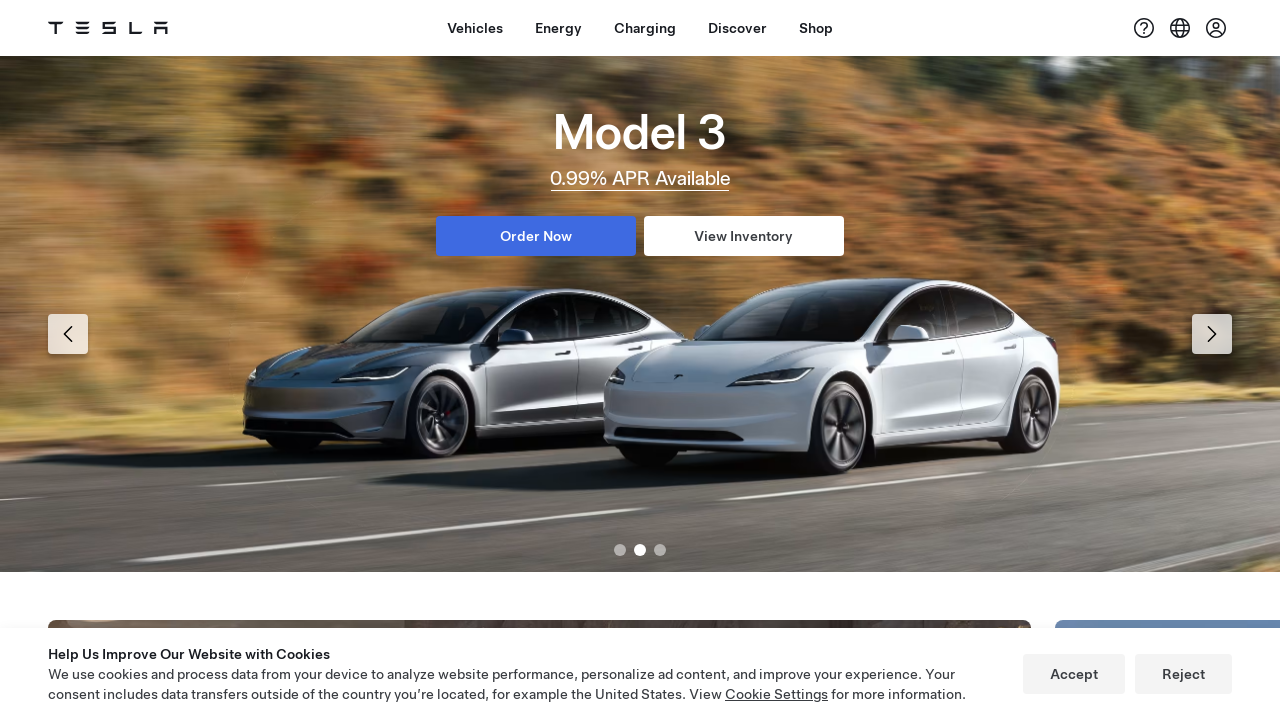

Initial Tesla website page loaded
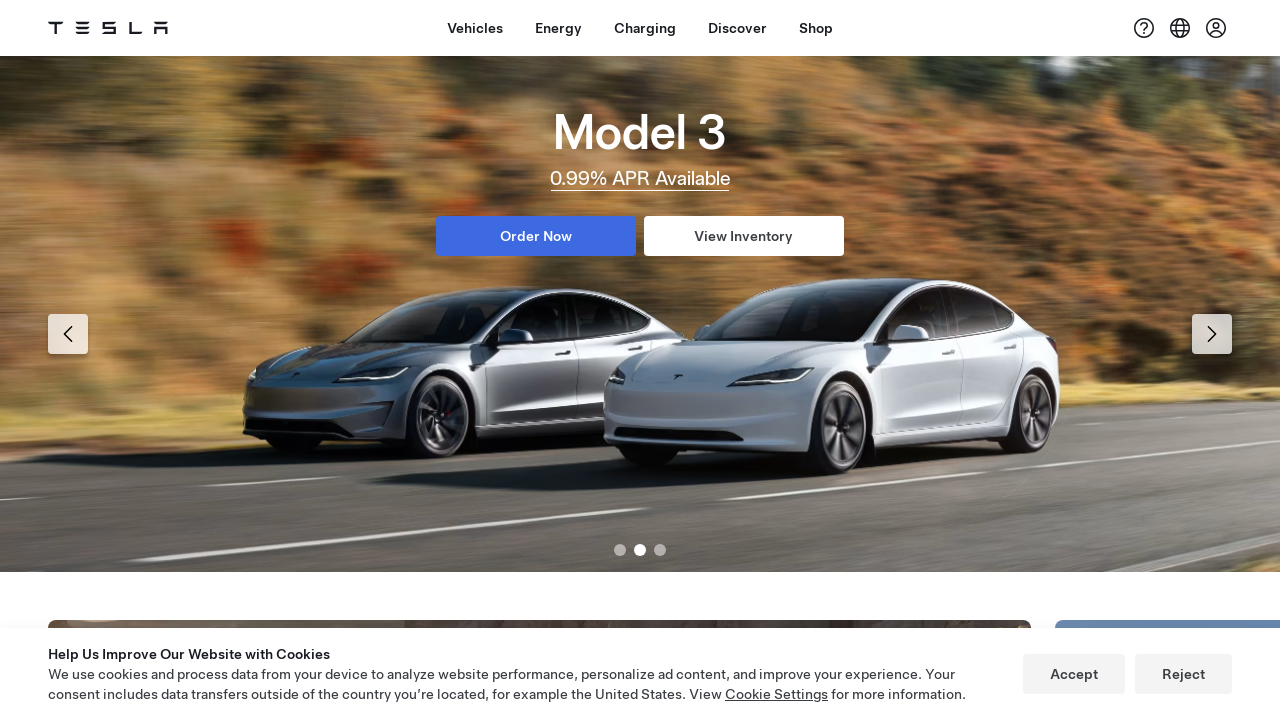

Navigated back in browser history
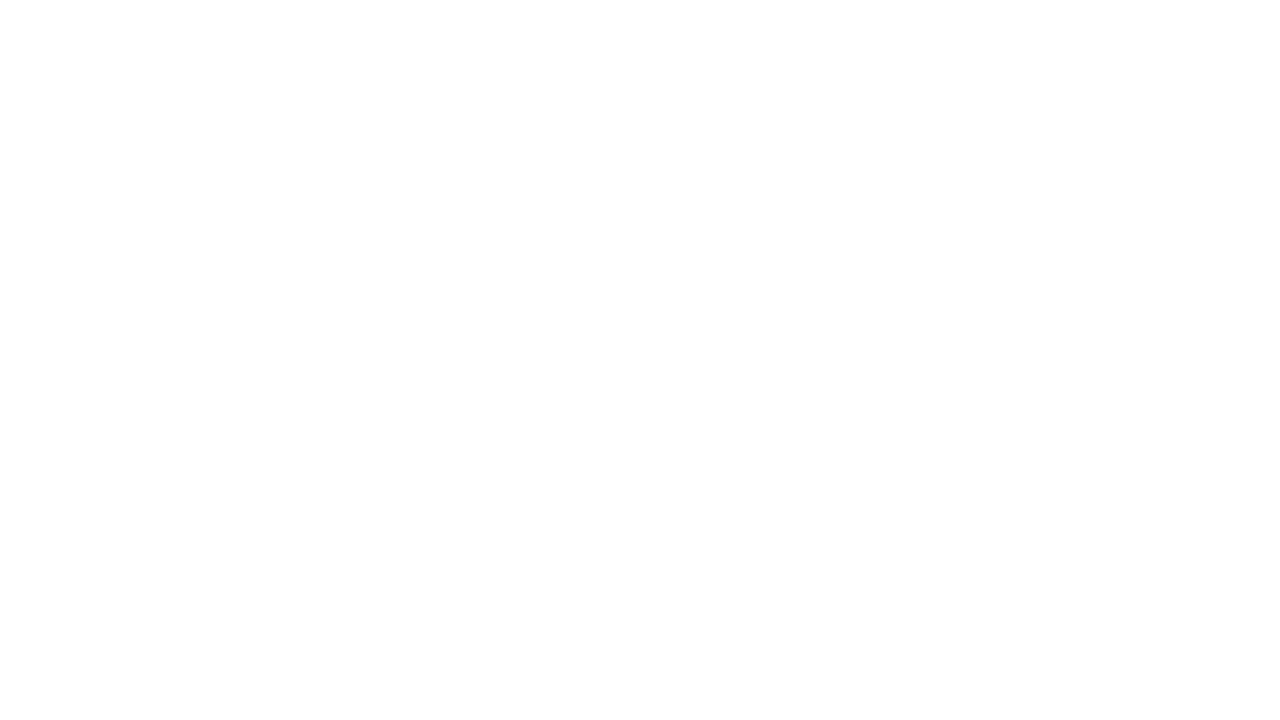

Page loaded after navigating back
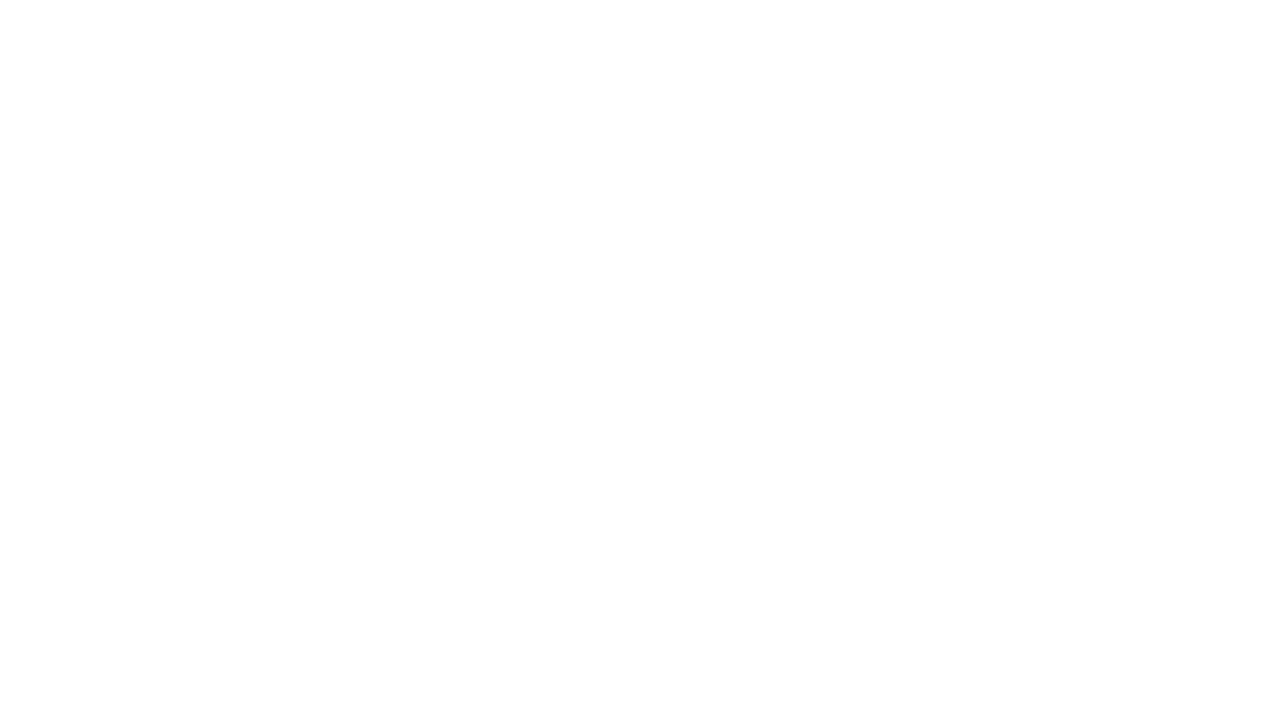

Navigated forward in browser history
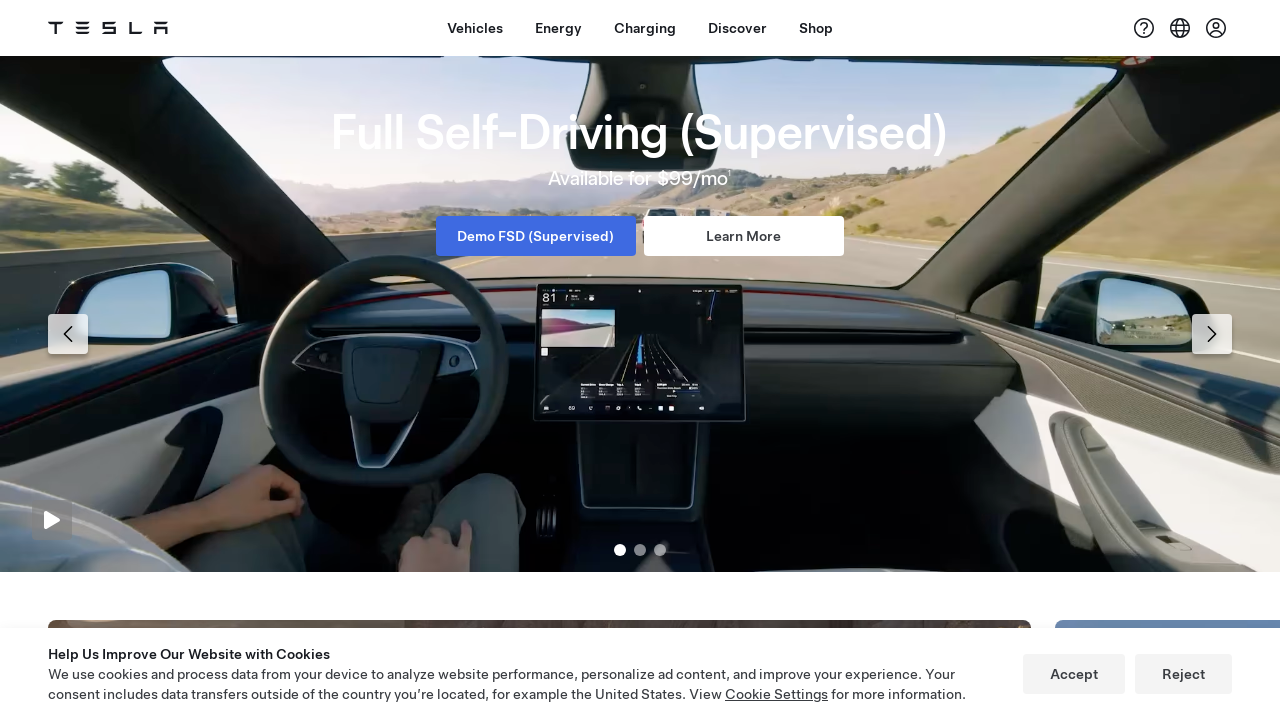

Page loaded after navigating forward
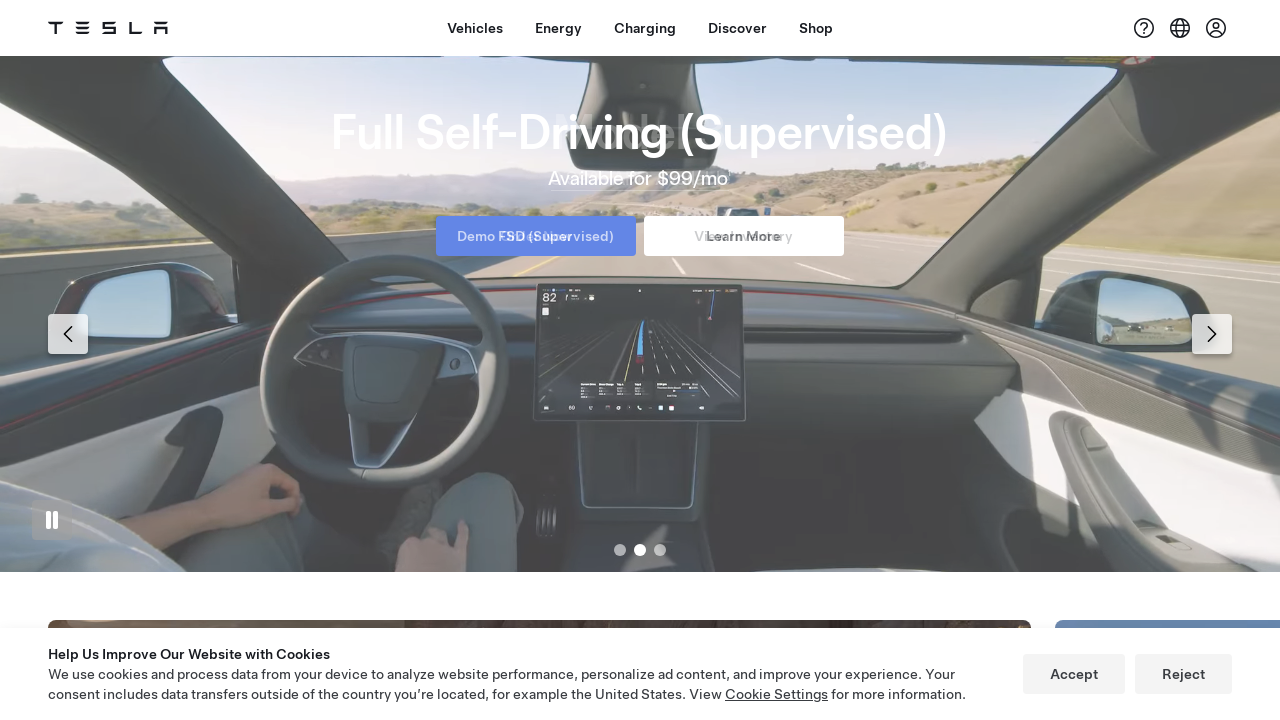

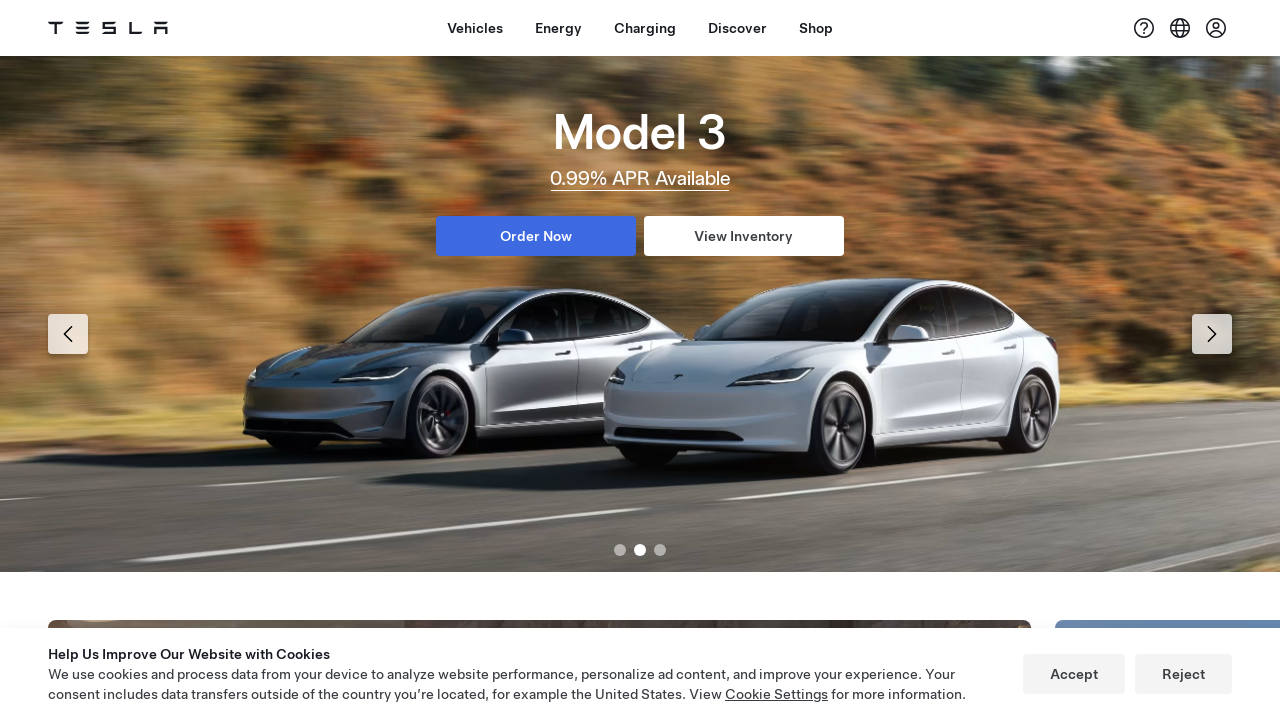